Tests an online calculator by entering a mathematical operation and verifying the result is displayed correctly in the input field.

Starting URL: http://calculadora.name/

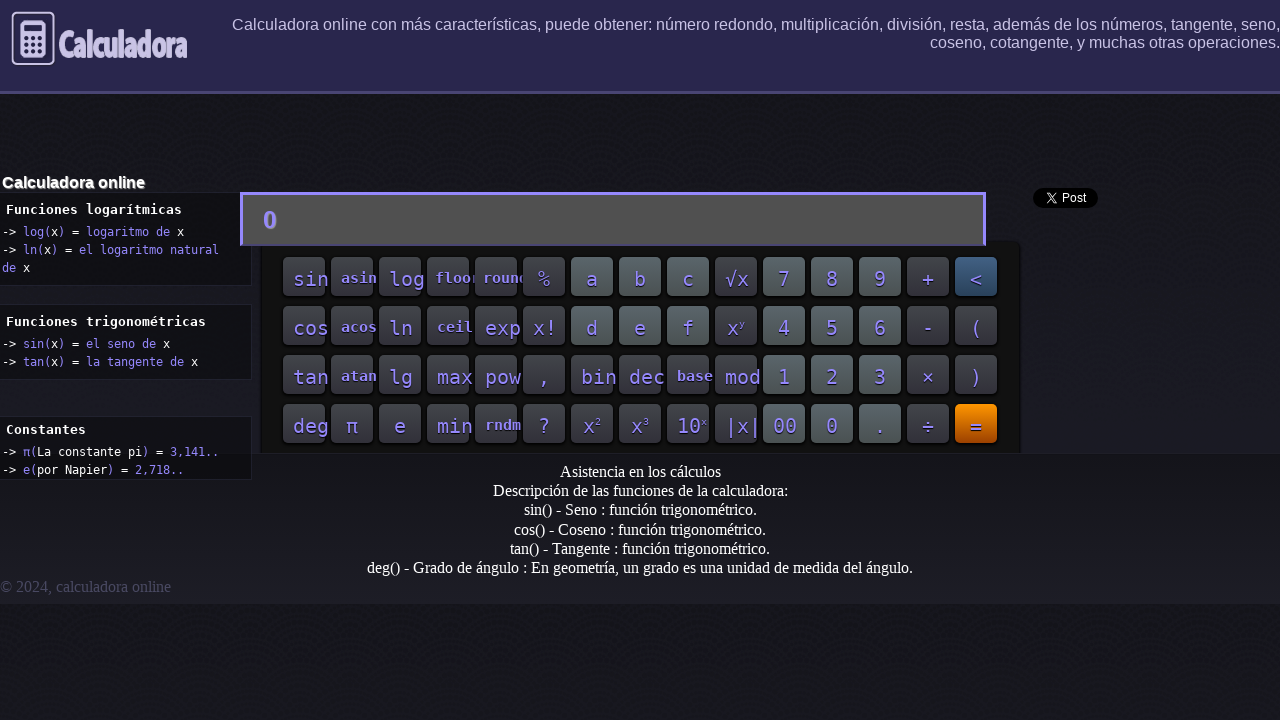

Entered mathematical operation '5+3' in calculator input field on #input
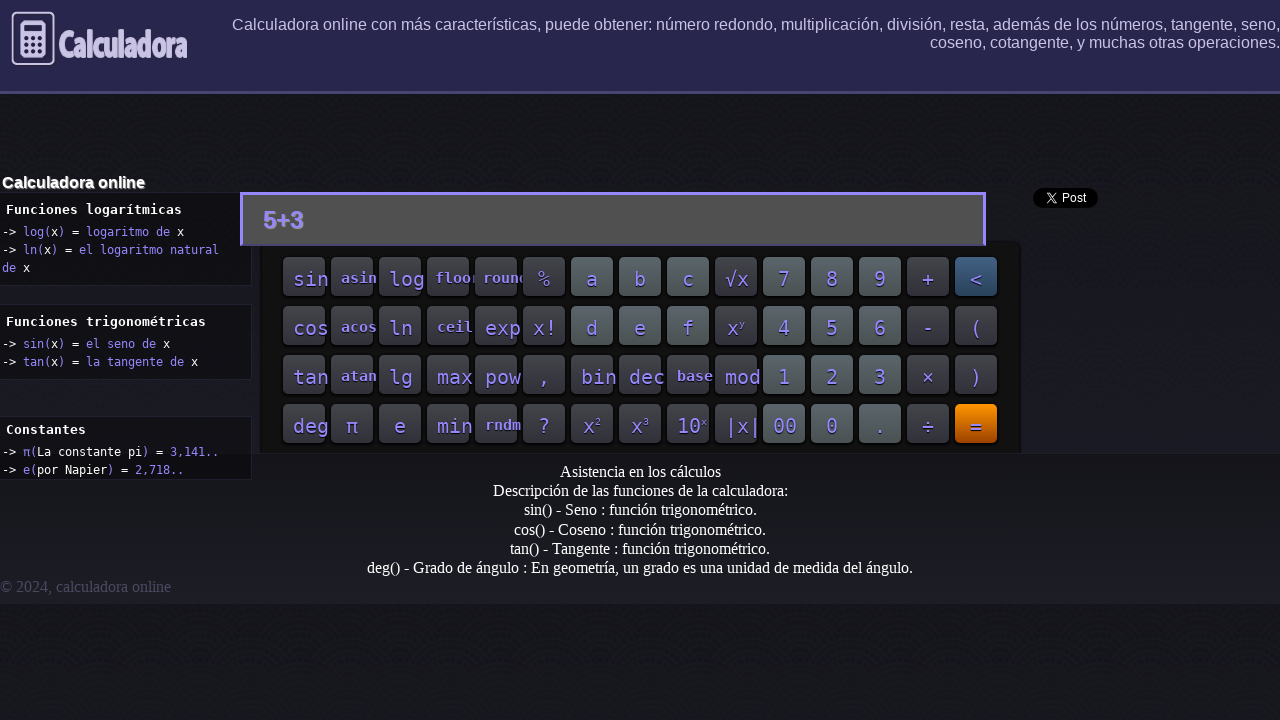

Pressed Enter to calculate the operation on #input
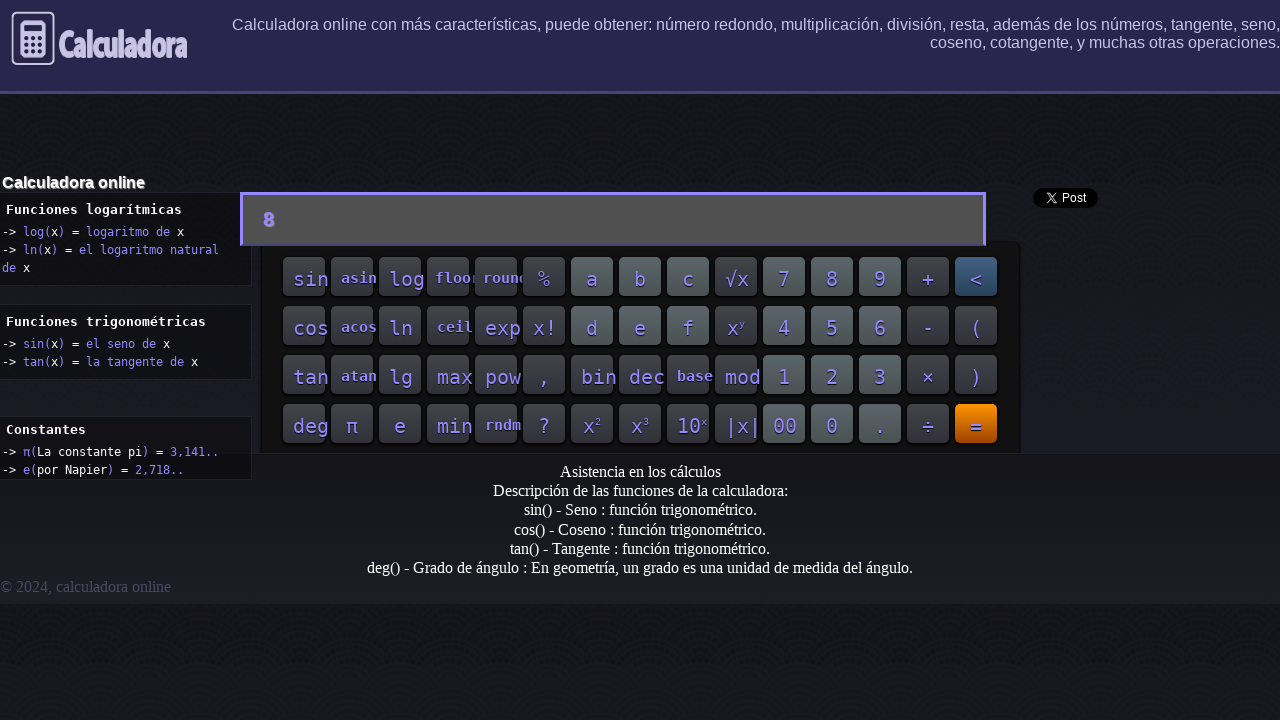

Verified that the result '8' is displayed correctly in the input field
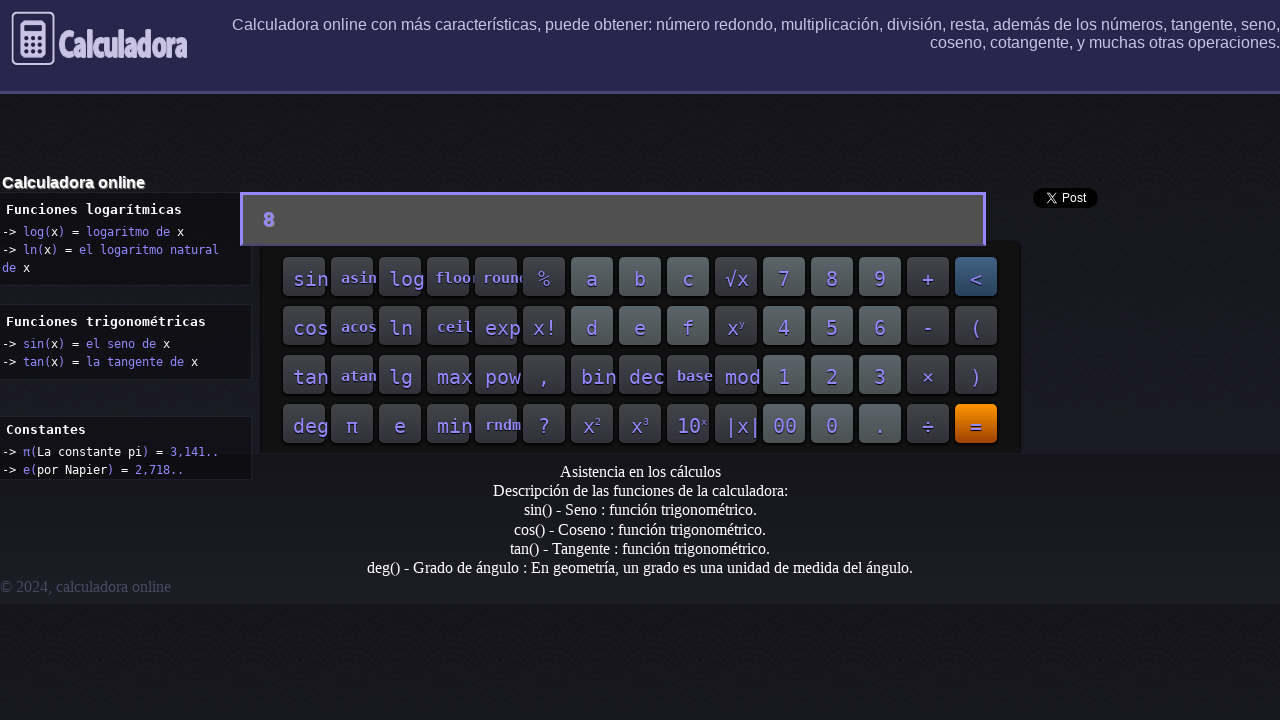

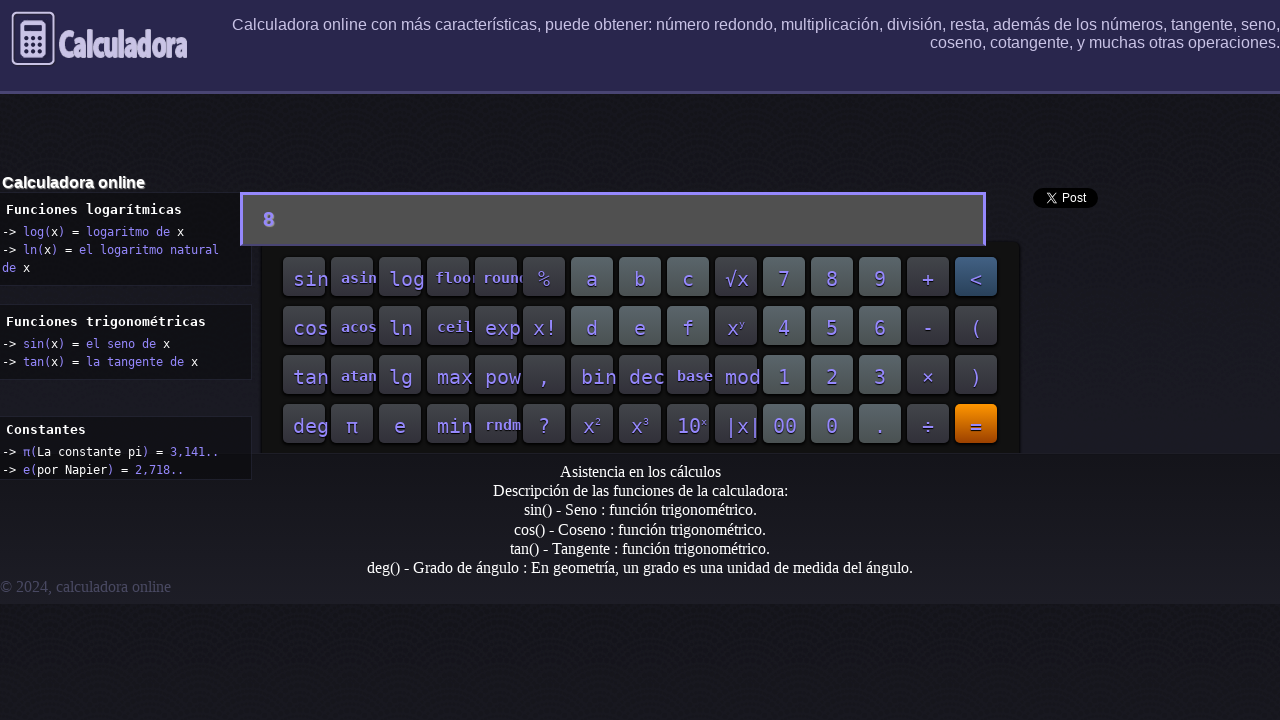